Verifies that the Getting Started page has an h1 header containing "Getting Started"

Starting URL: https://webdriver.io/docs/gettingstarted

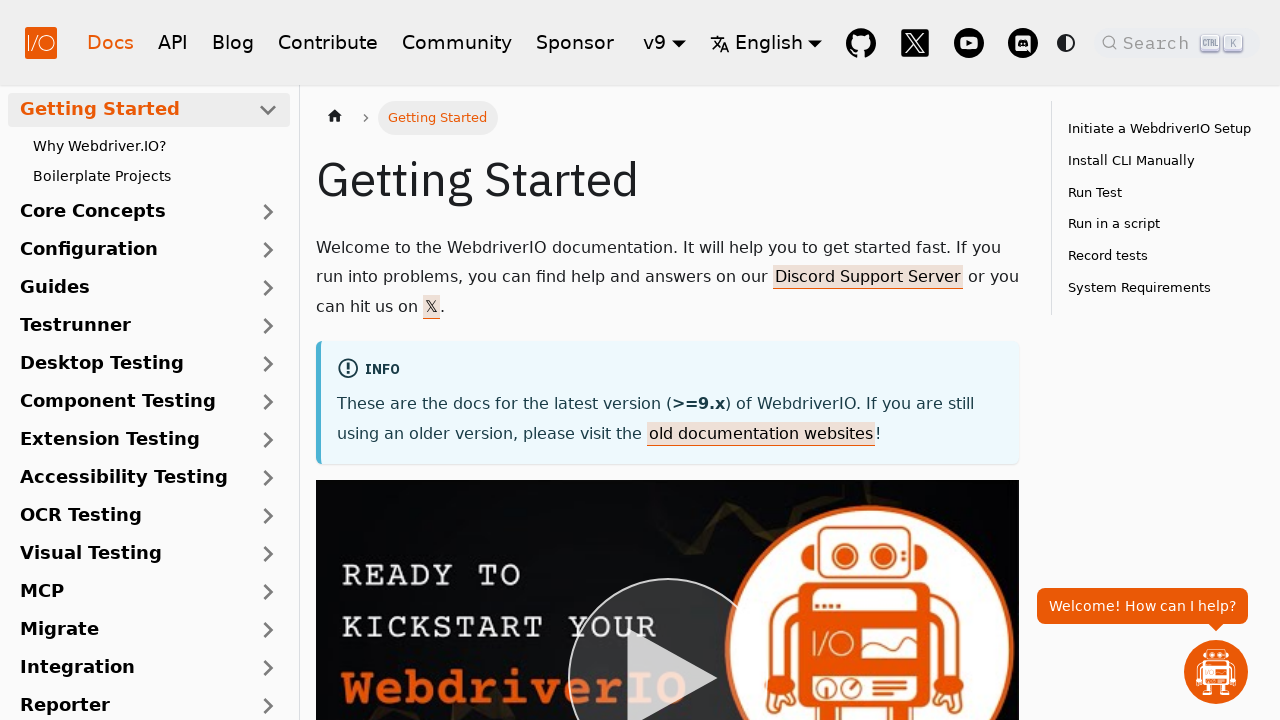

Waited for h1 header to be present
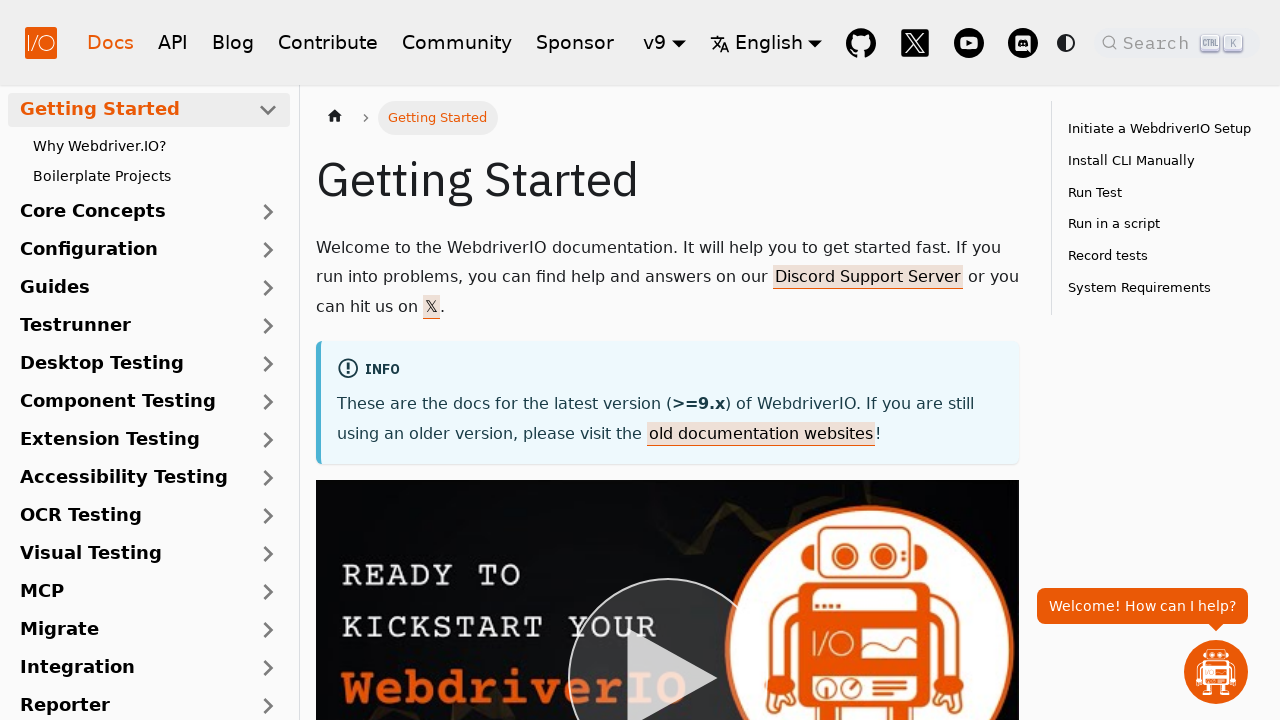

Verified h1 header contains 'Getting Started'
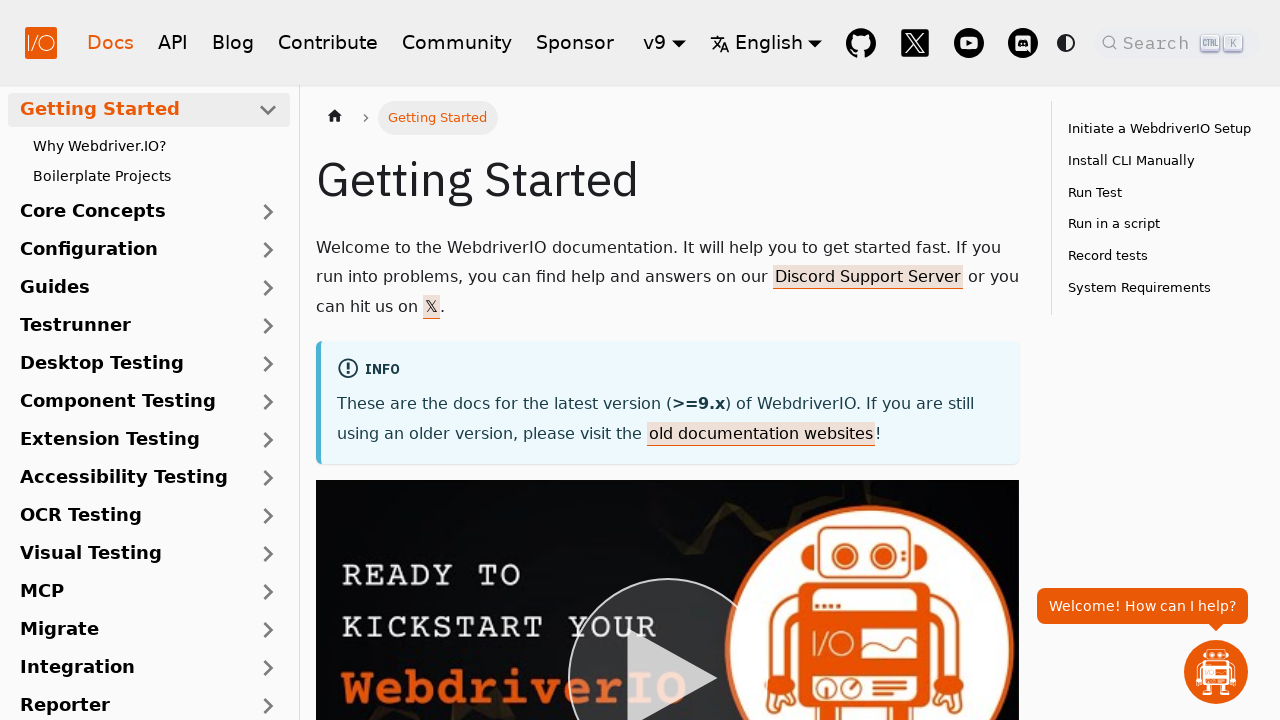

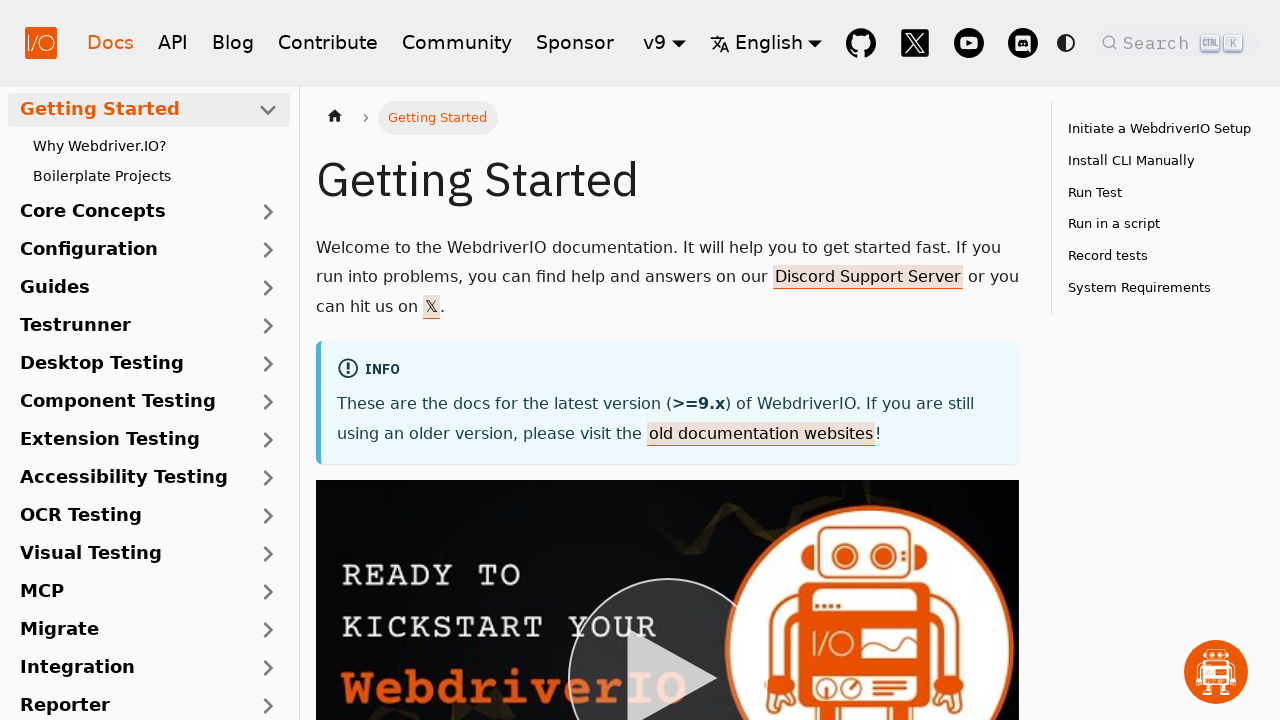